Tests handling of multiple browser windows/tabs by clicking a link that opens a new window, switching to the new window, verifying content, closing it, then switching back to the original window and verifying its content.

Starting URL: https://the-internet.herokuapp.com/windows

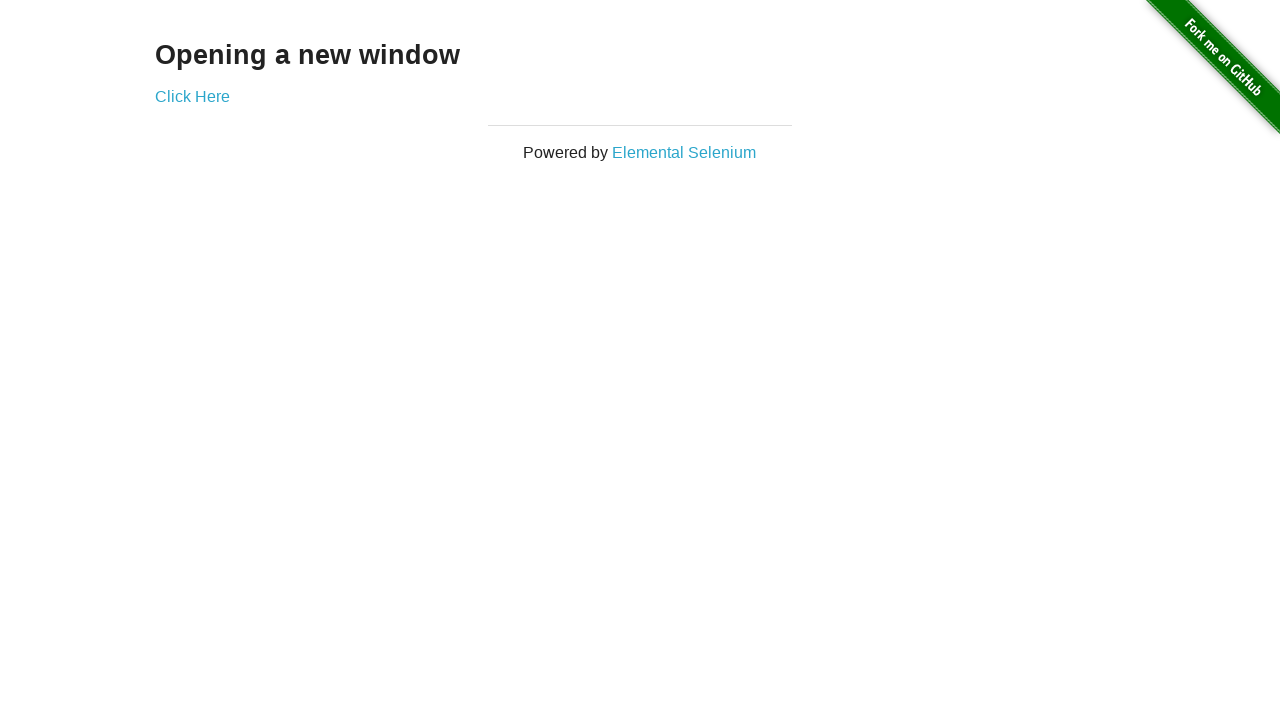

Clicked 'Click Here' link to open new window at (192, 96) on text=Click Here
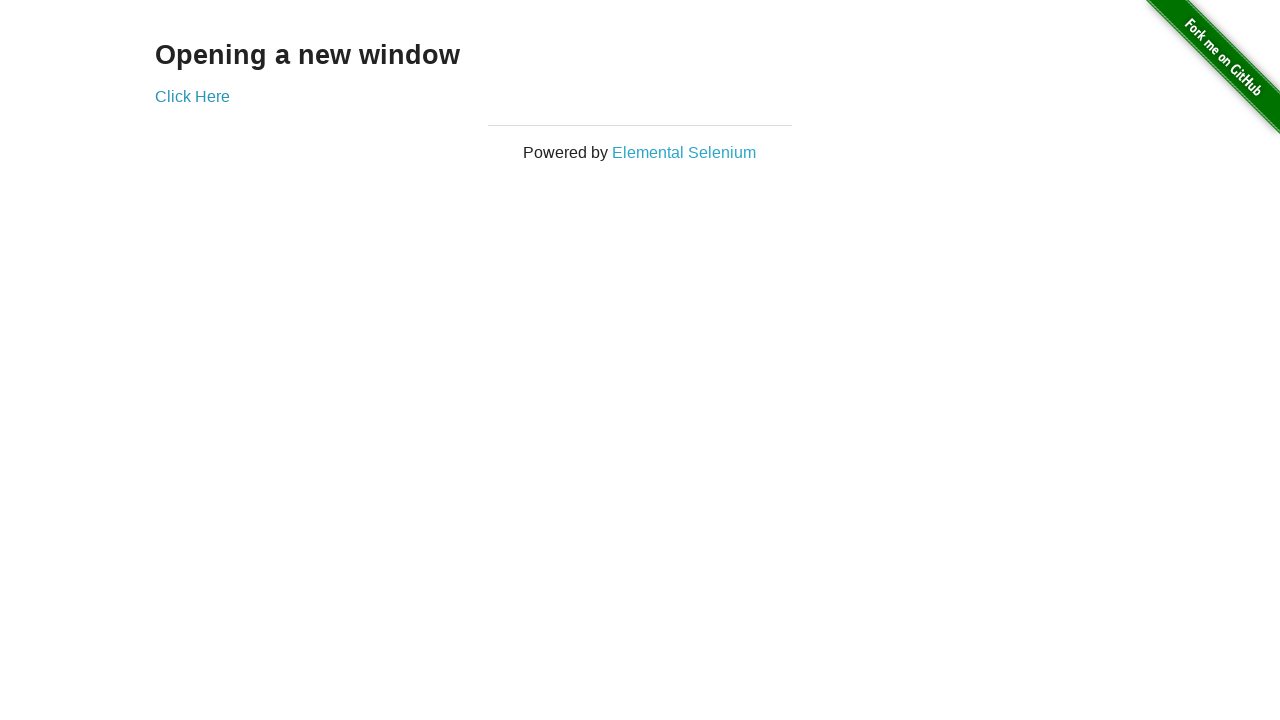

New window/tab opened and captured at (192, 96) on text=Click Here
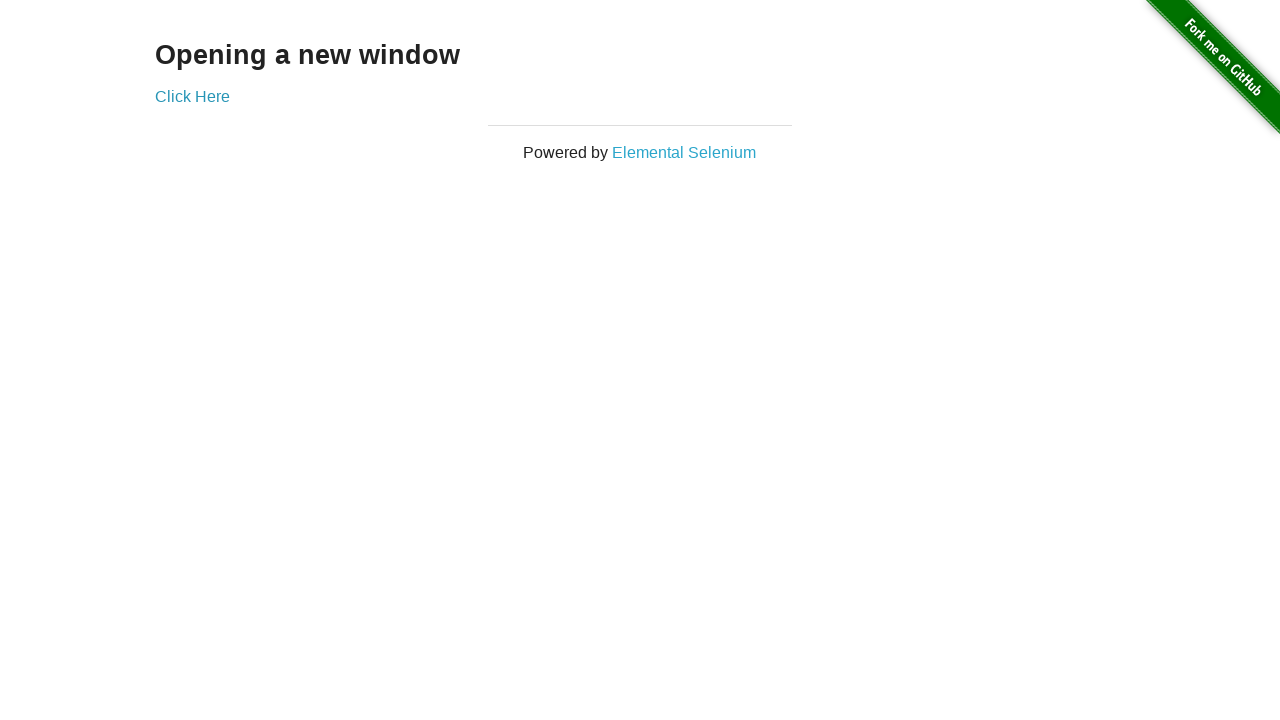

Retrieved reference to new page/tab
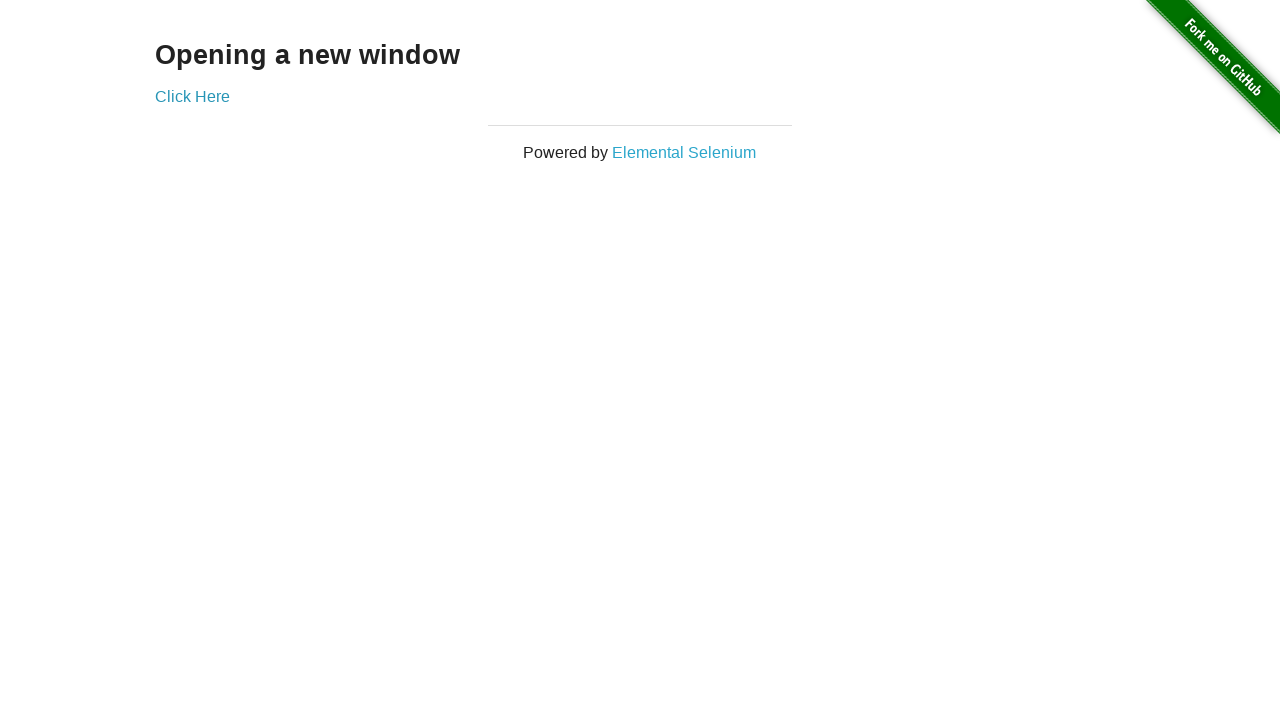

New page finished loading
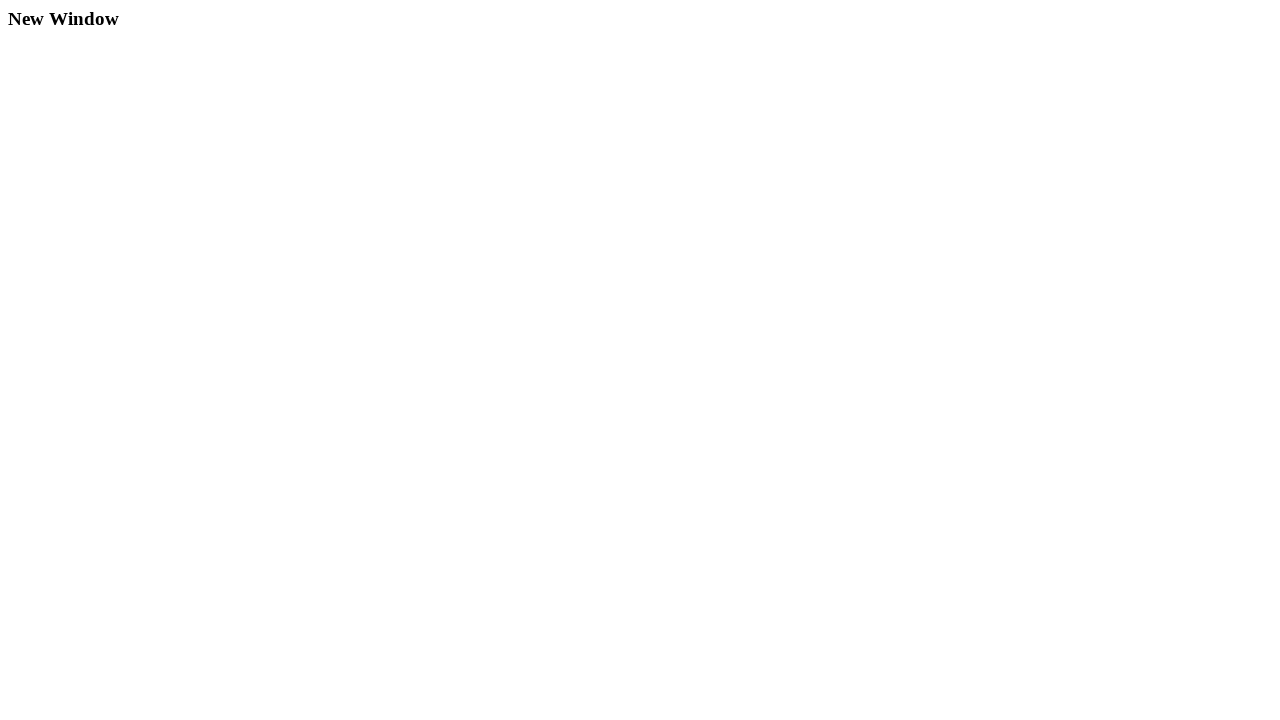

Retrieved heading from new window: 'New Window'
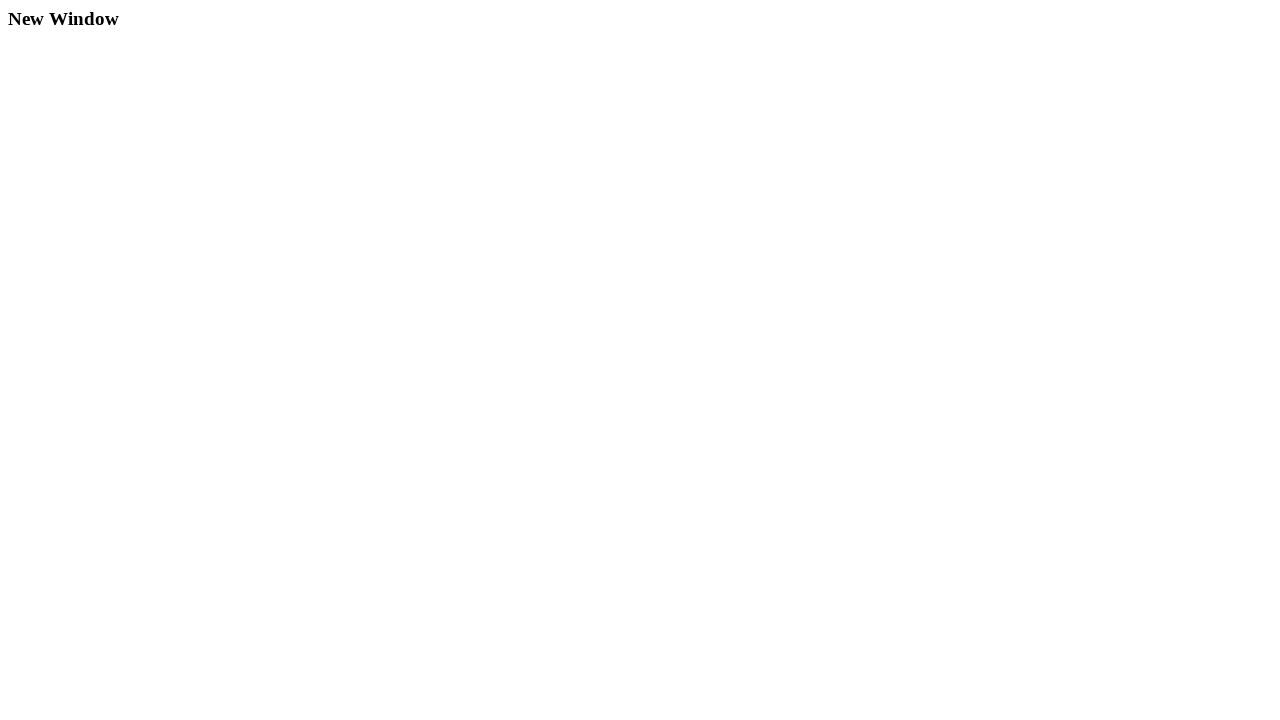

Closed the new window/tab
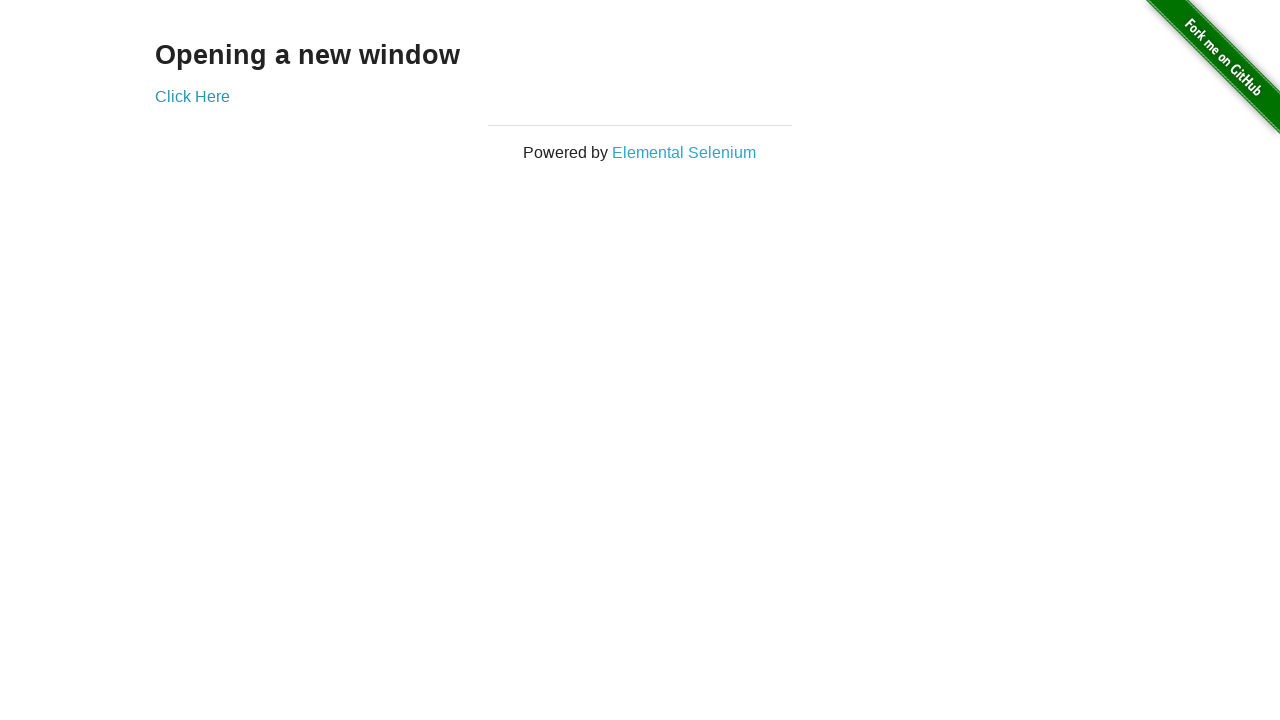

Retrieved heading from original window: 'Opening a new window'
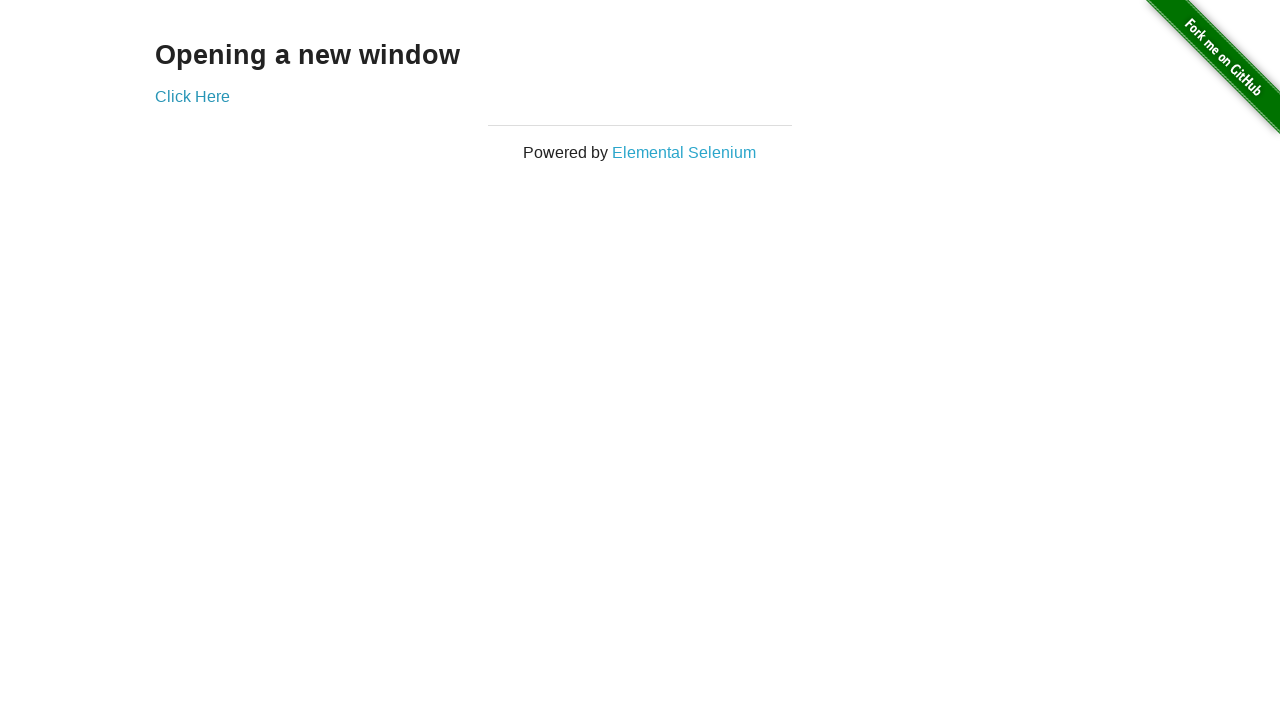

Assertion passed: original window heading matches 'Opening a new window'
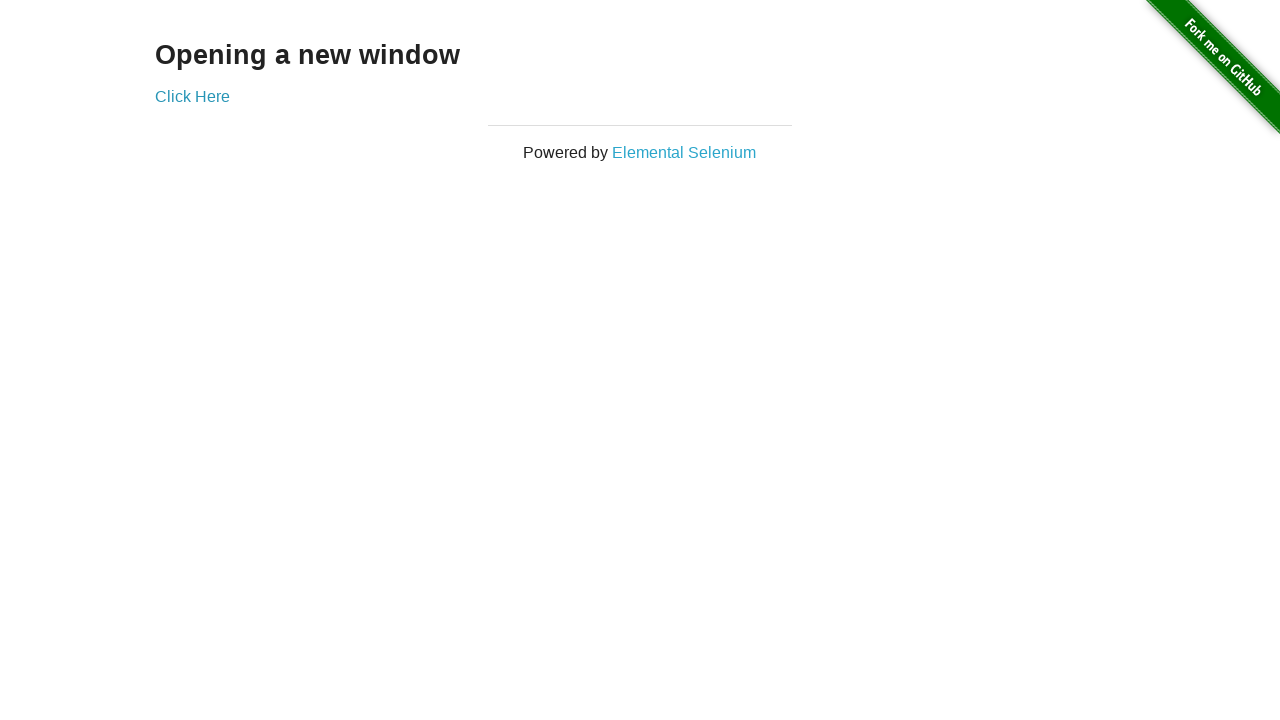

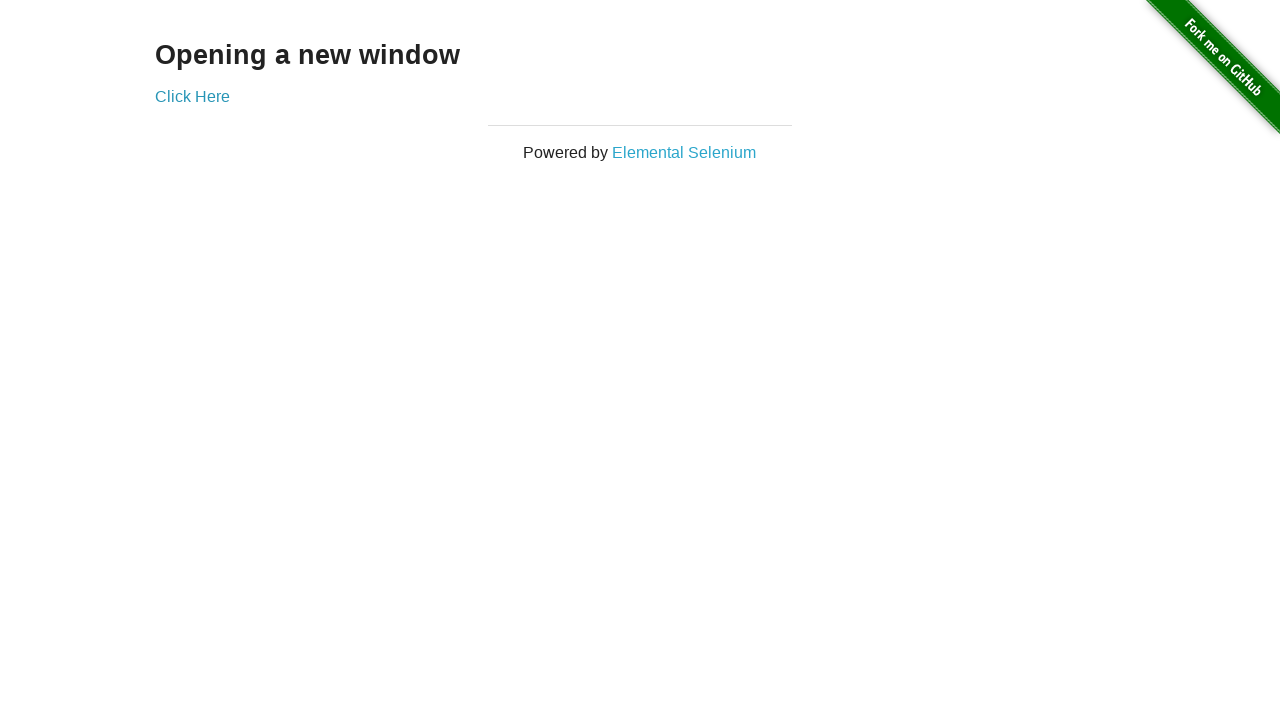